Tests that a todo item is removed when edited to an empty string

Starting URL: https://demo.playwright.dev/todomvc

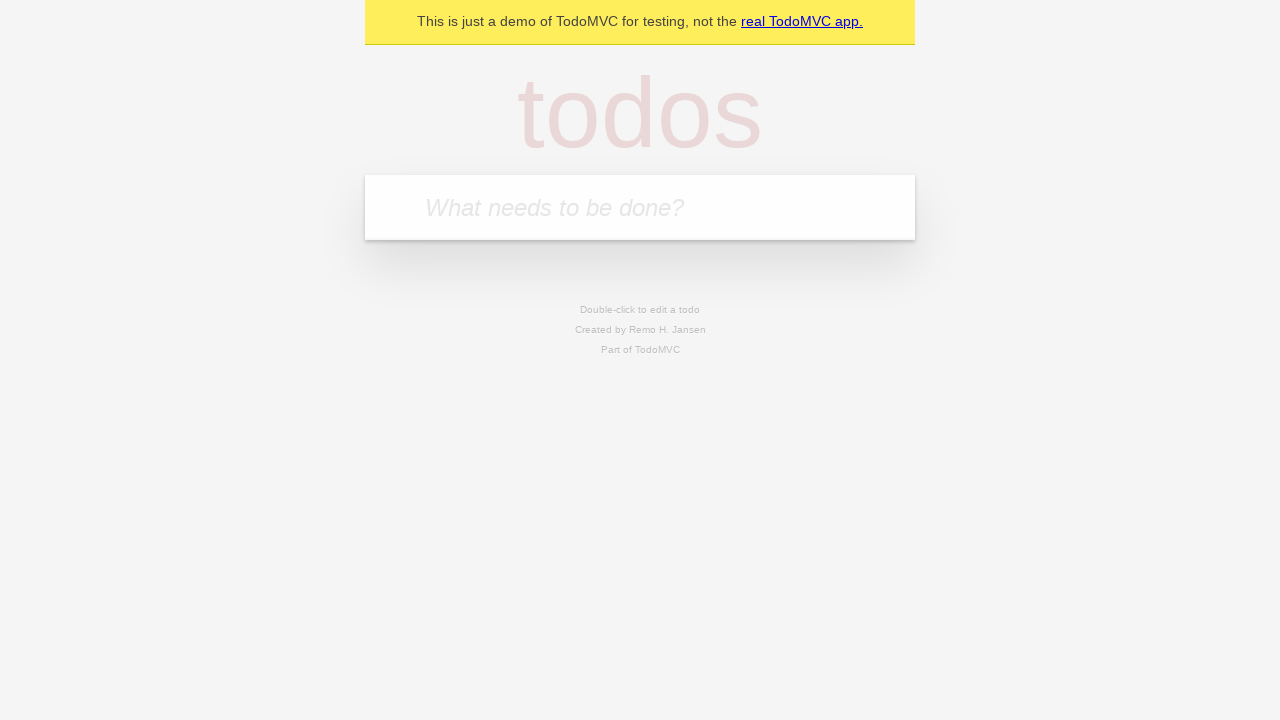

Filled first todo input with 'buy some cheese' on .new-todo
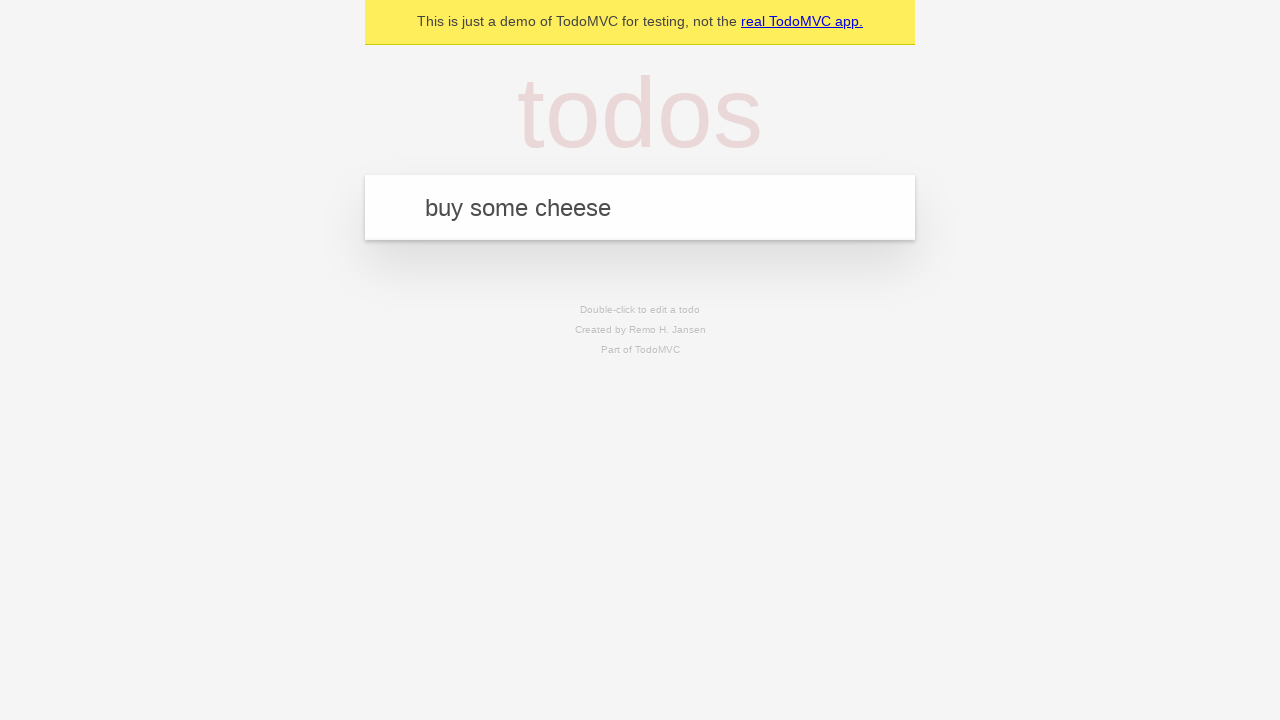

Pressed Enter to create first todo on .new-todo
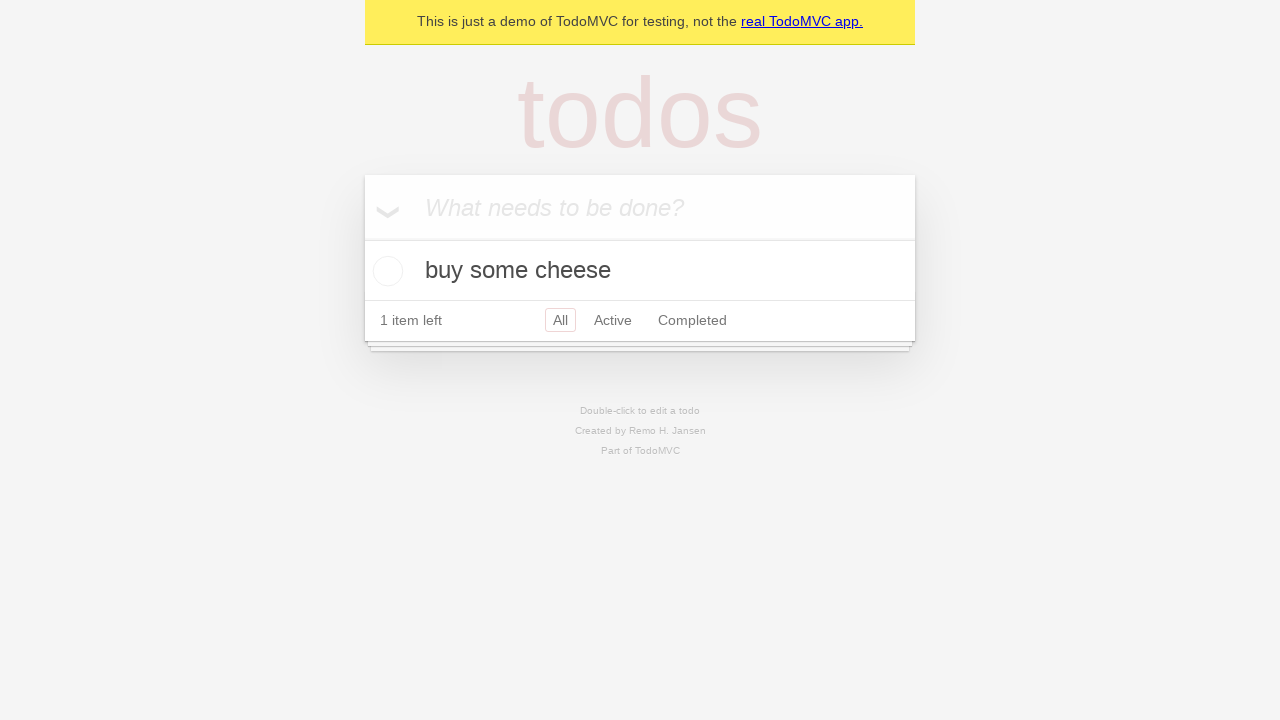

Filled second todo input with 'feed the cat' on .new-todo
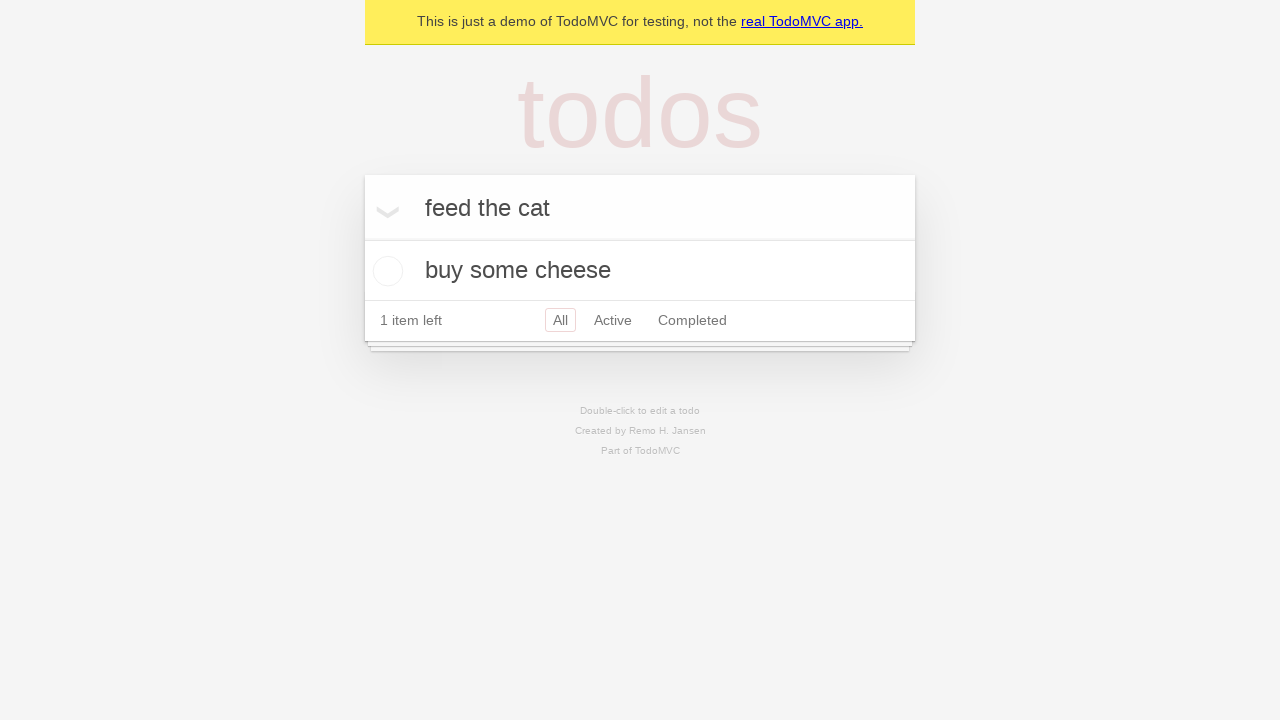

Pressed Enter to create second todo on .new-todo
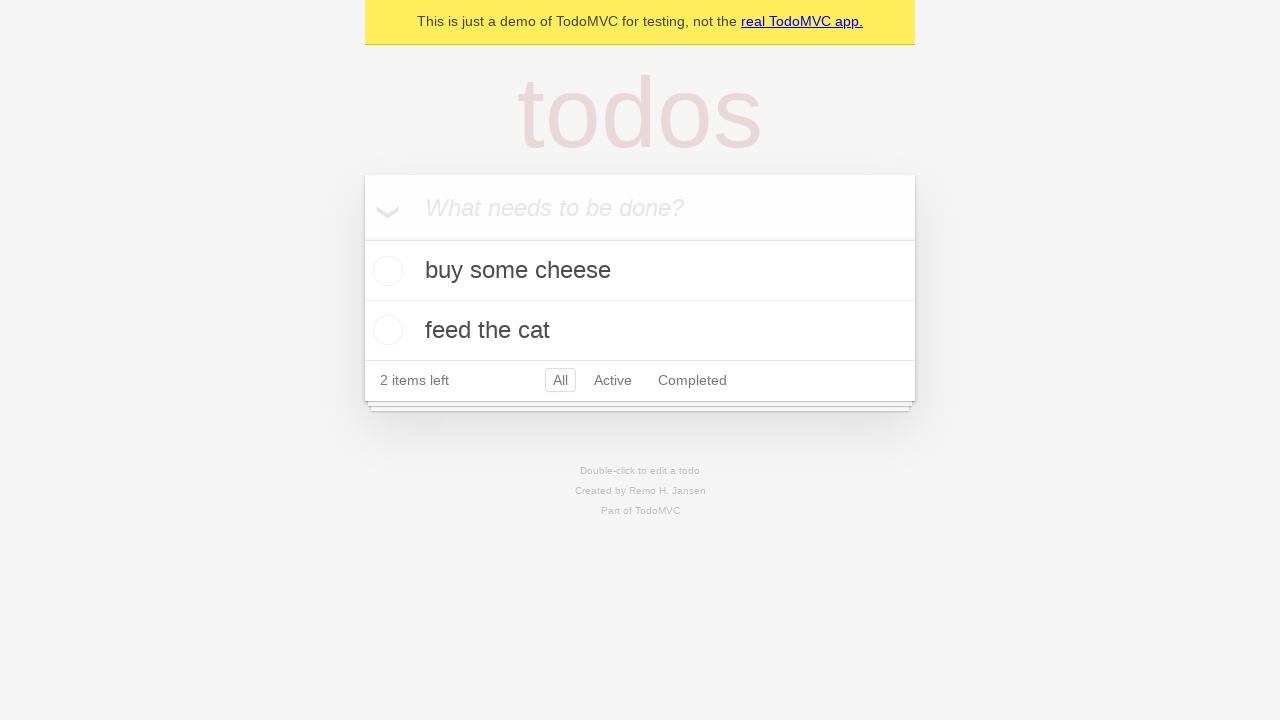

Filled third todo input with 'book a doctors appointment' on .new-todo
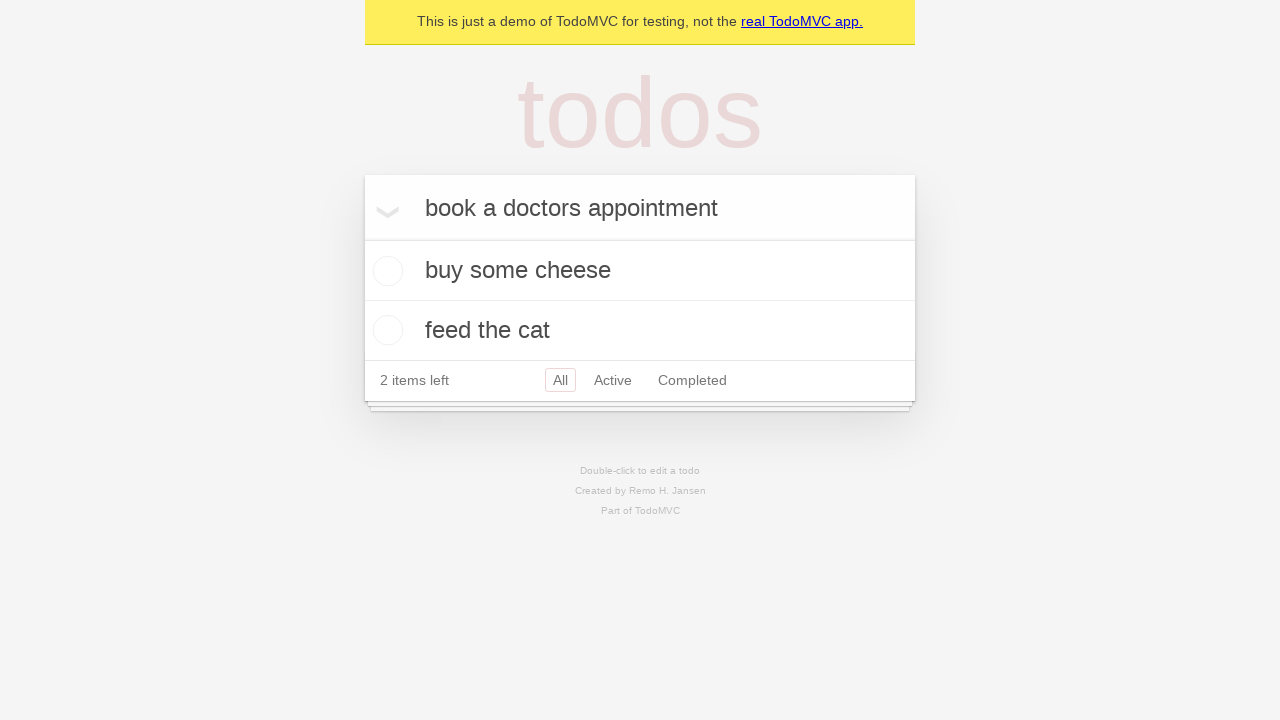

Pressed Enter to create third todo on .new-todo
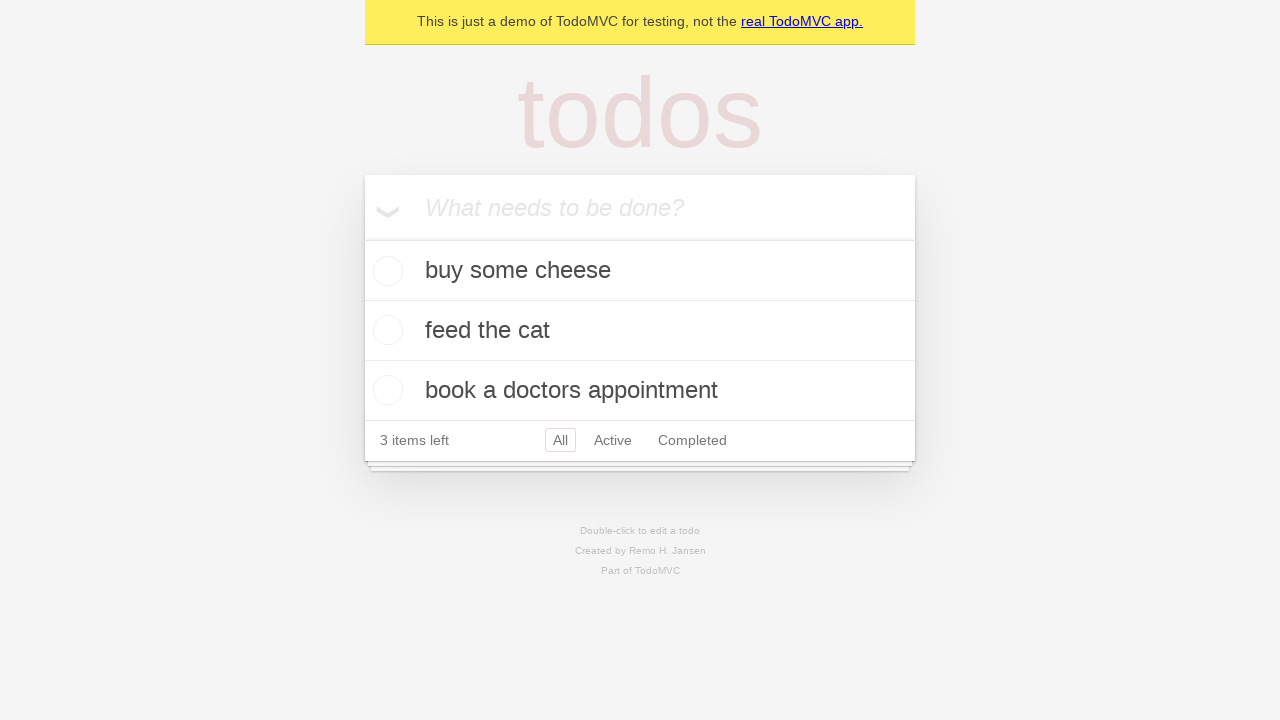

Waited for all three todo items to appear
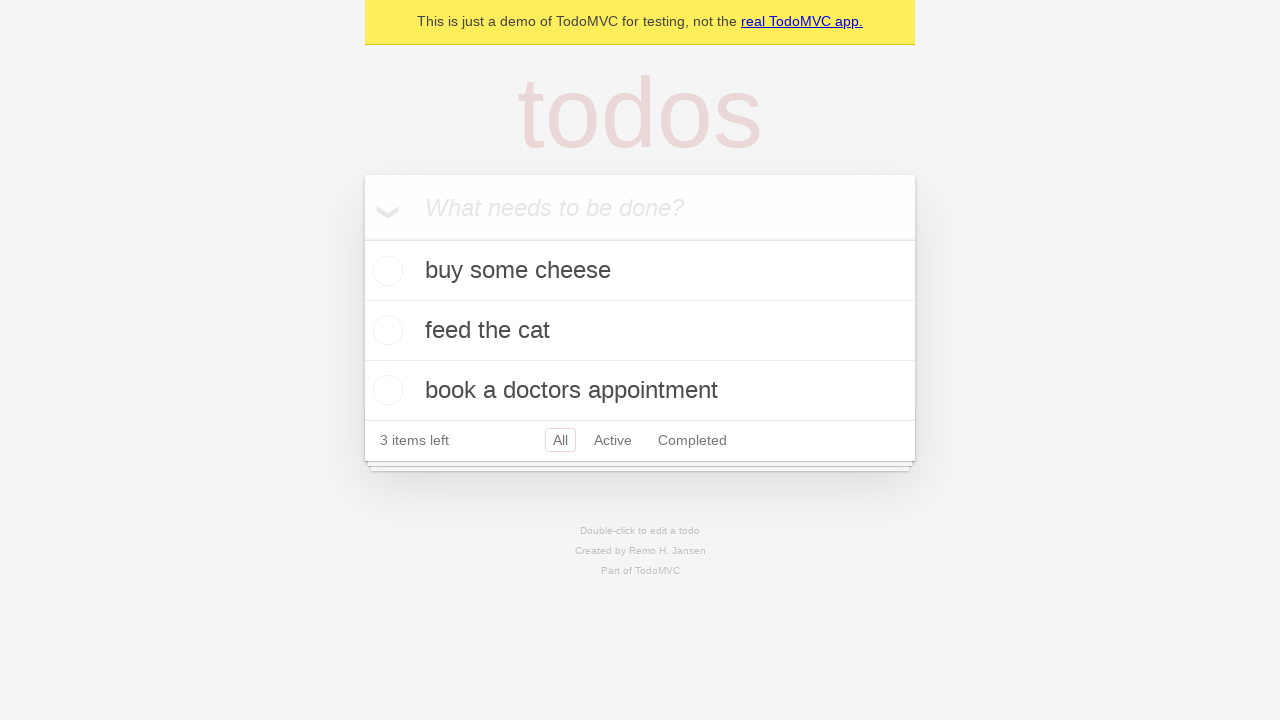

Double-clicked second todo item to enter edit mode at (640, 331) on .todo-list li >> nth=1
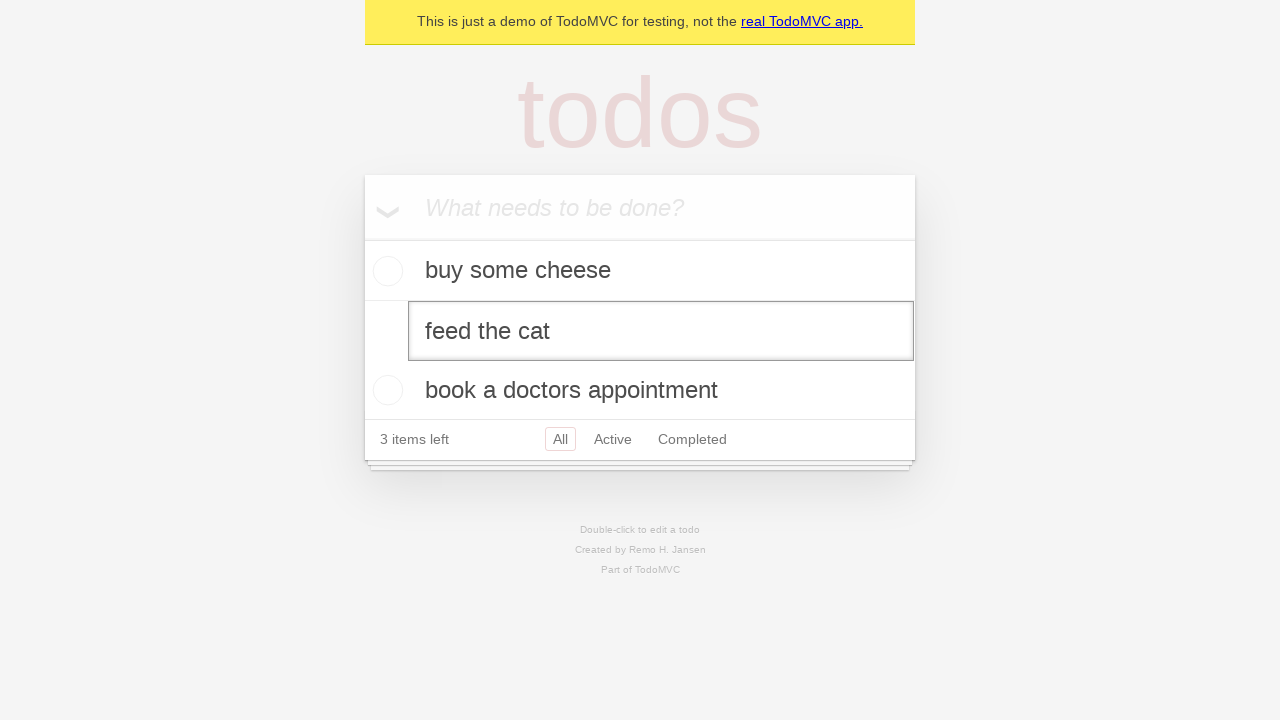

Cleared the edit field for second todo item on .todo-list li >> nth=1 >> .edit
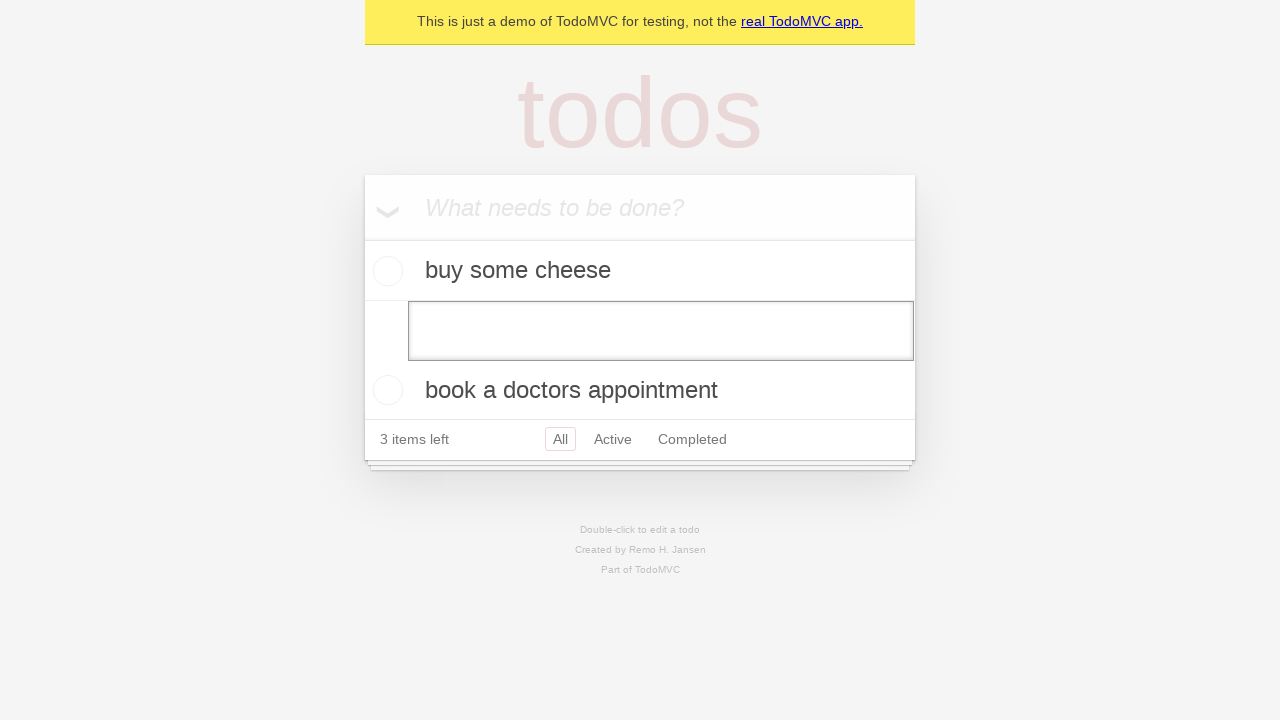

Pressed Enter to confirm empty text, removing the todo item on .todo-list li >> nth=1 >> .edit
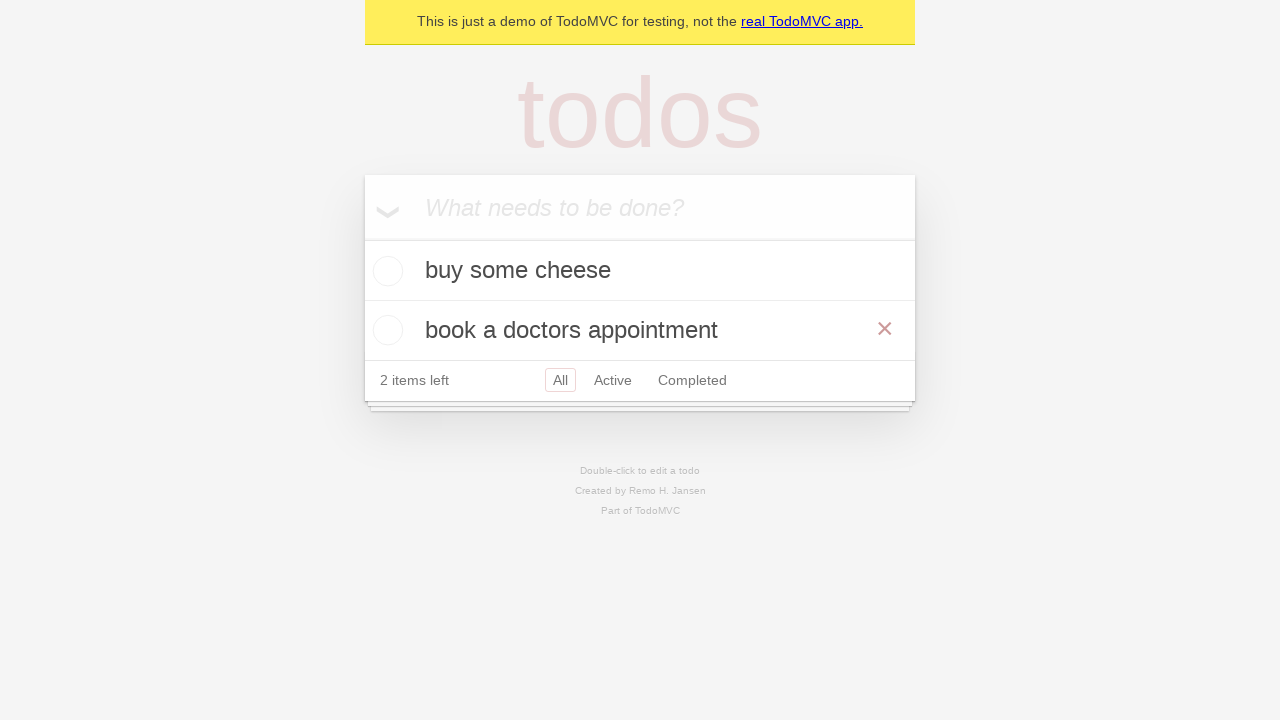

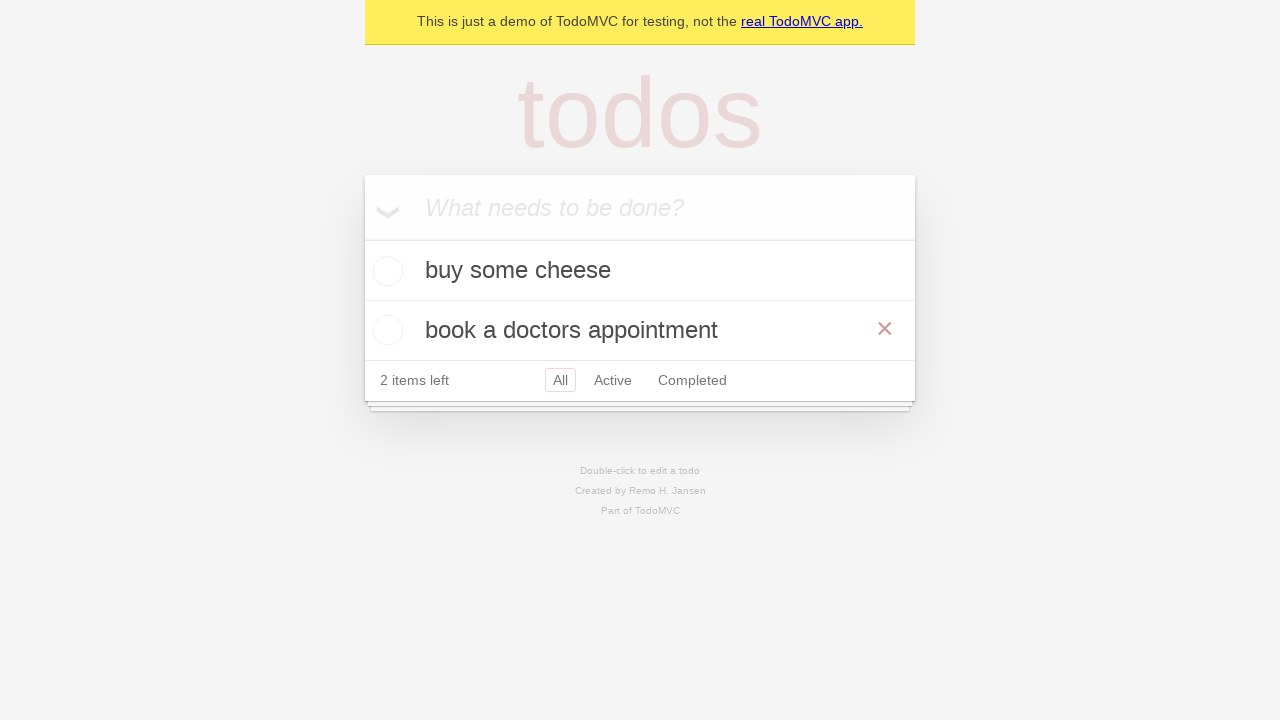